Tests a TodoMVC application by adding three tasks to a todo list, then marking each task as complete one by one while verifying the remaining items count decreases appropriately.

Starting URL: https://todomvc.com/examples/angular/dist/browser/#

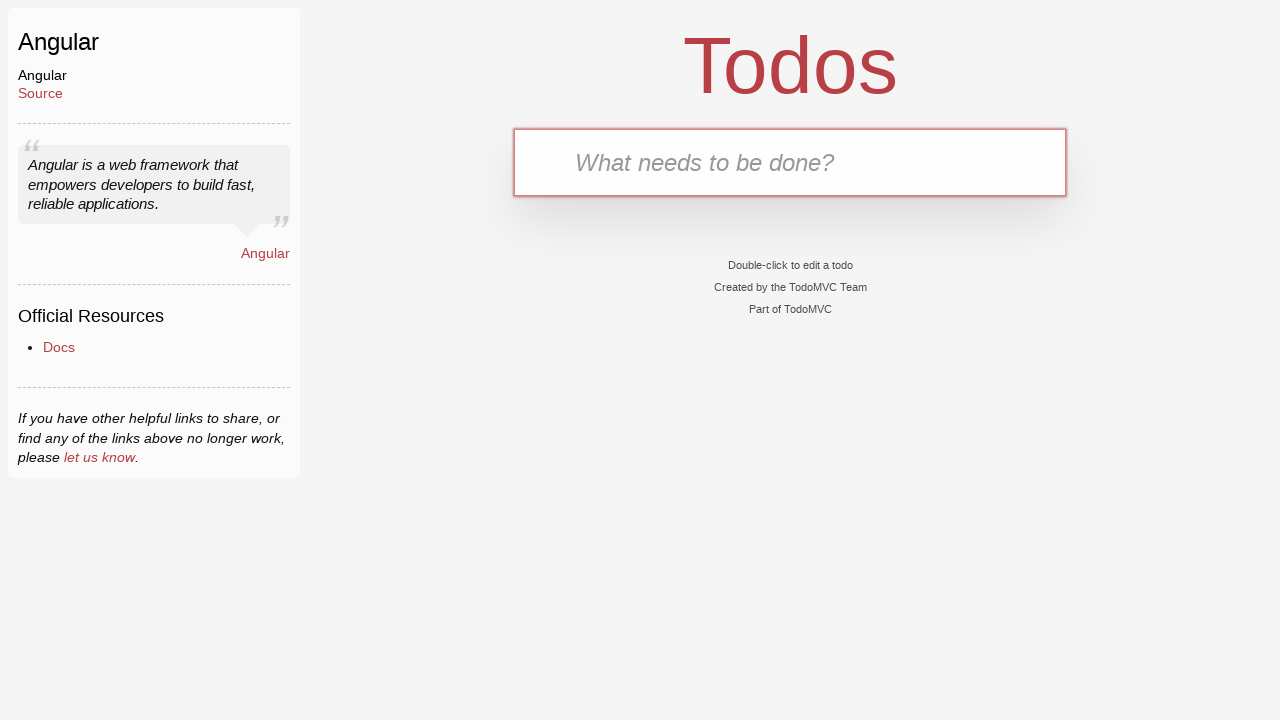

Filled input field with first task 'Complete Robot Framework Training' on css=.new-todo
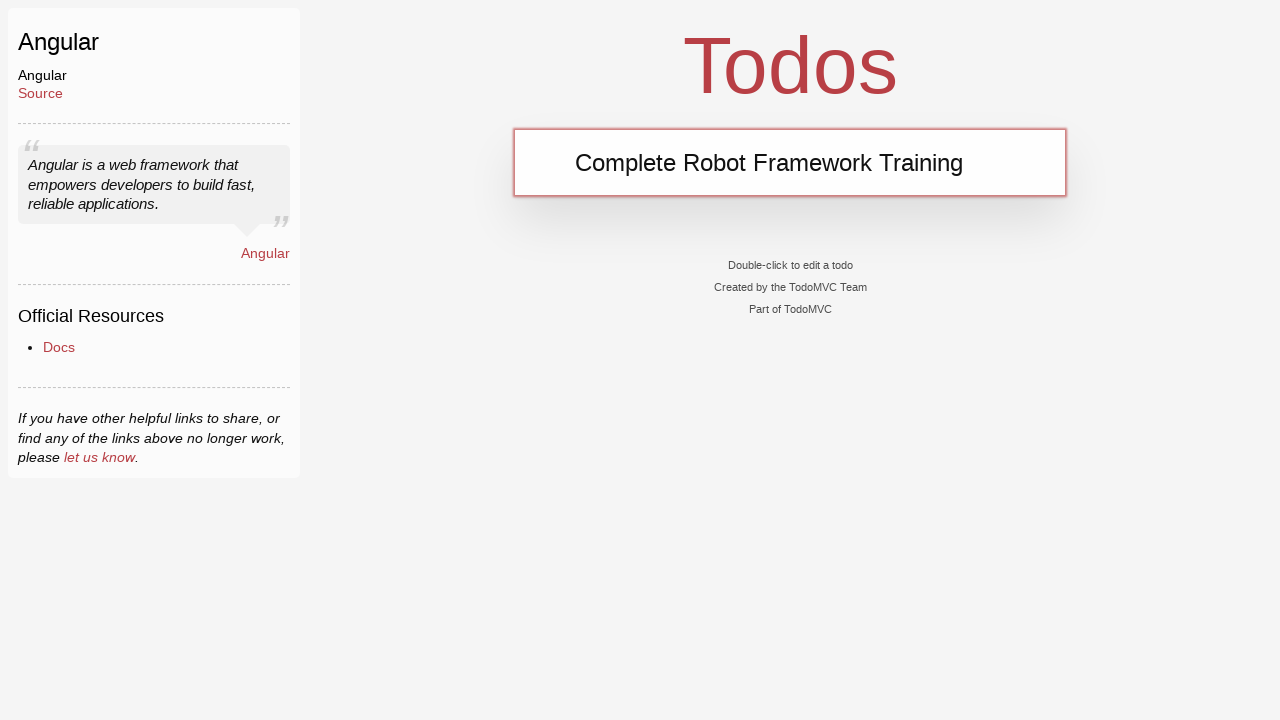

Pressed Enter to add first task to the list
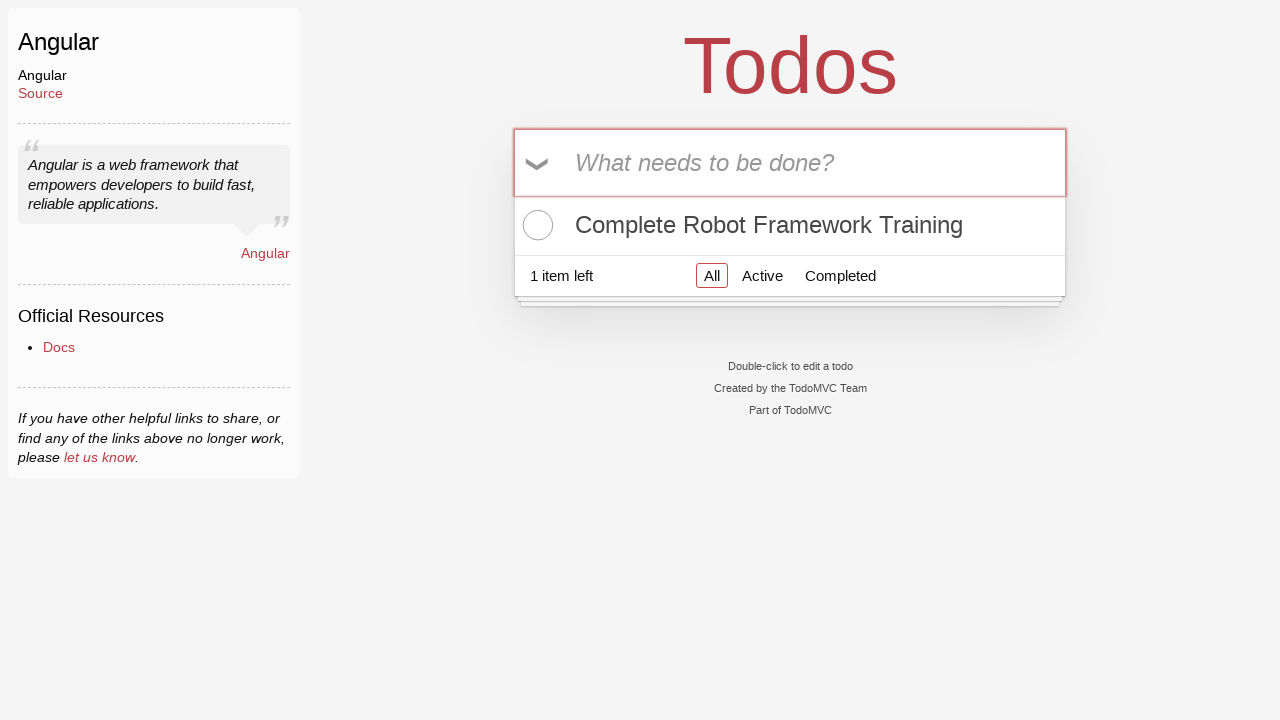

Filled input field with second task 'Write Automated Tests' on css=.new-todo
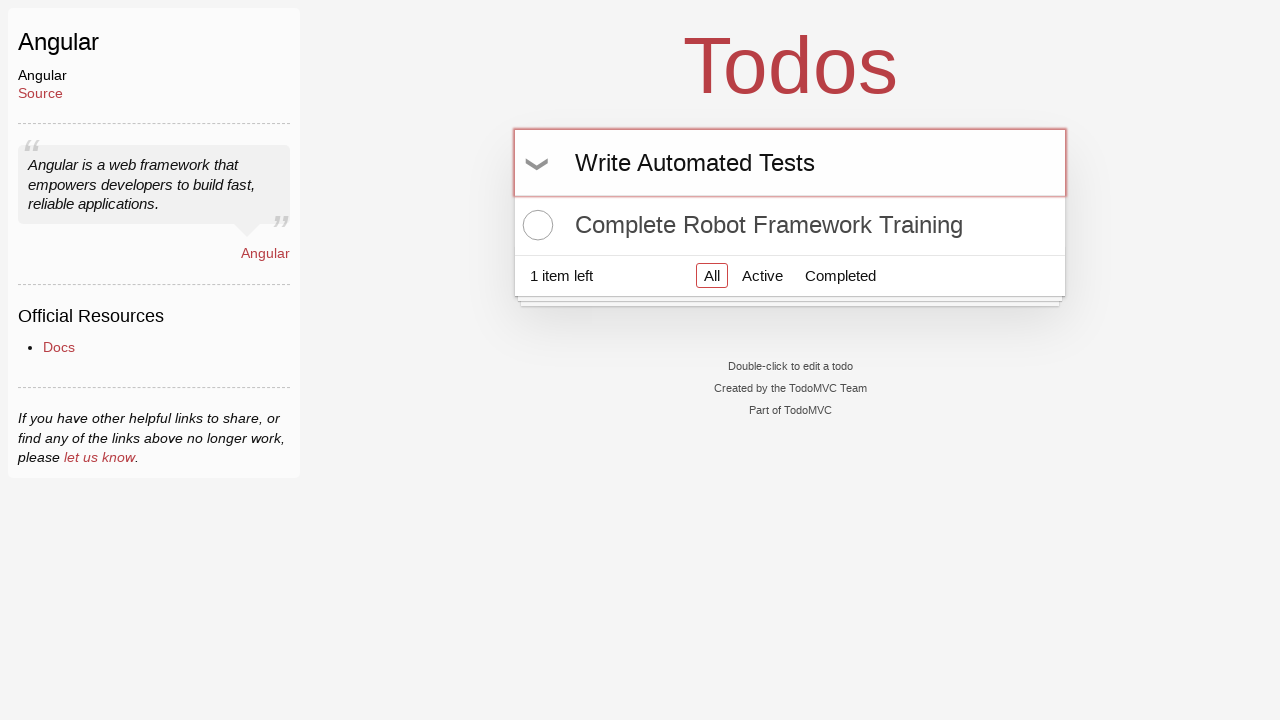

Pressed Enter to add second task to the list
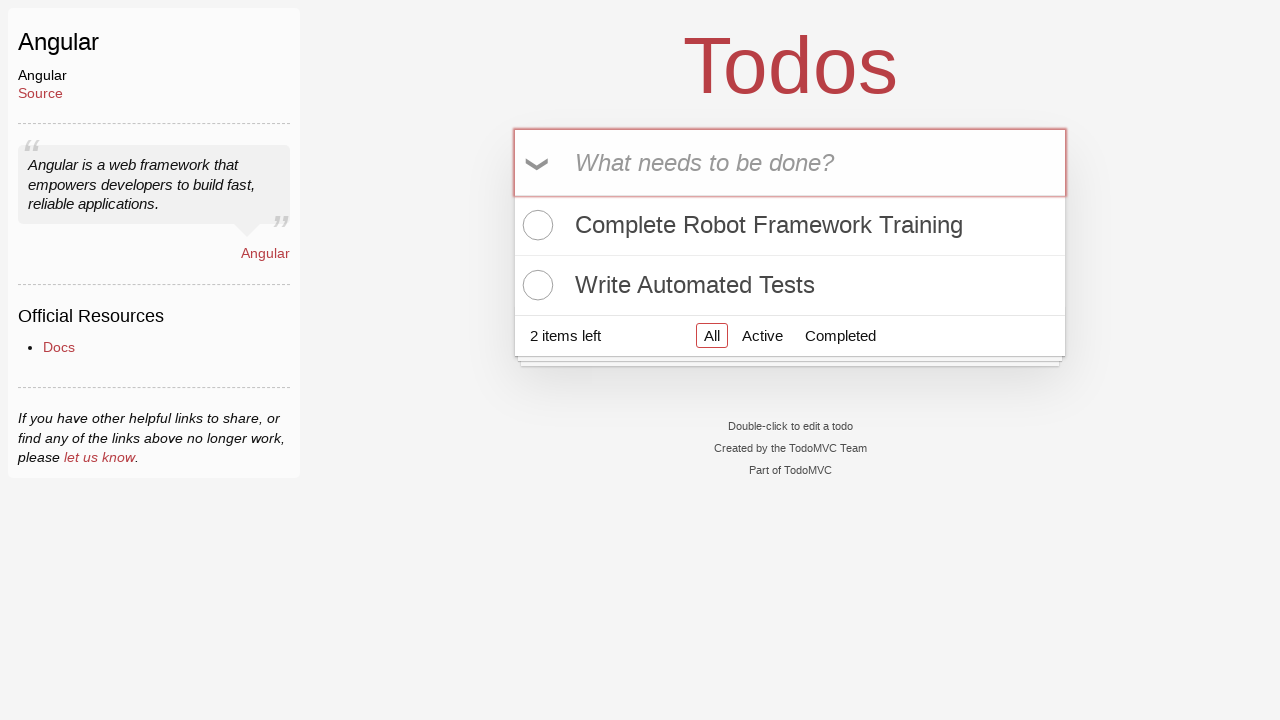

Filled input field with third task 'Take a nap' on css=.new-todo
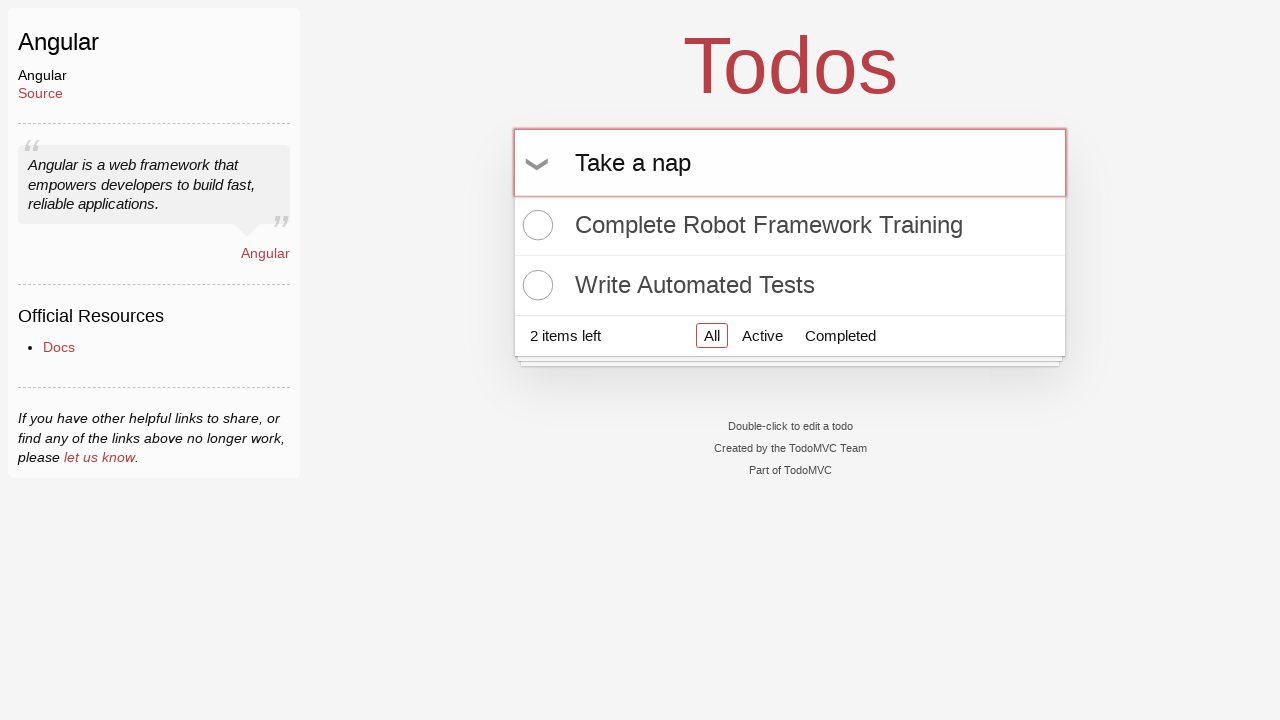

Pressed Enter to add third task to the list
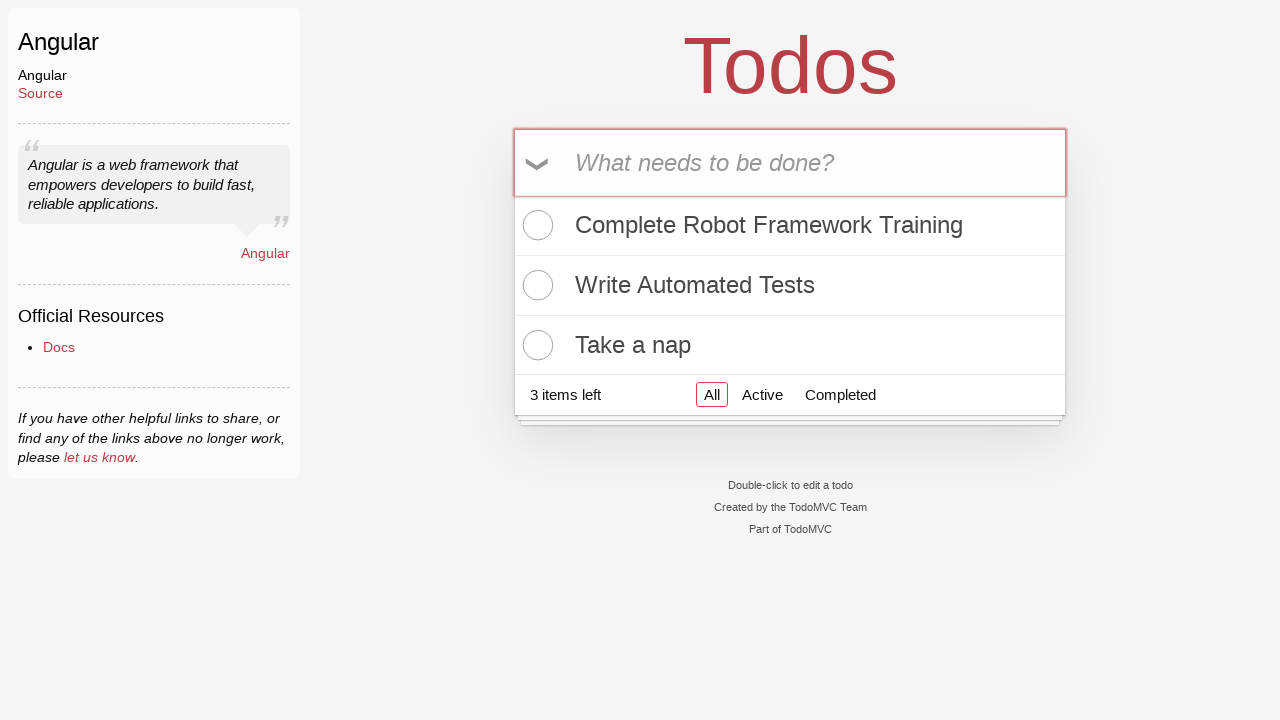

Verified todo count element is visible (all 3 tasks added)
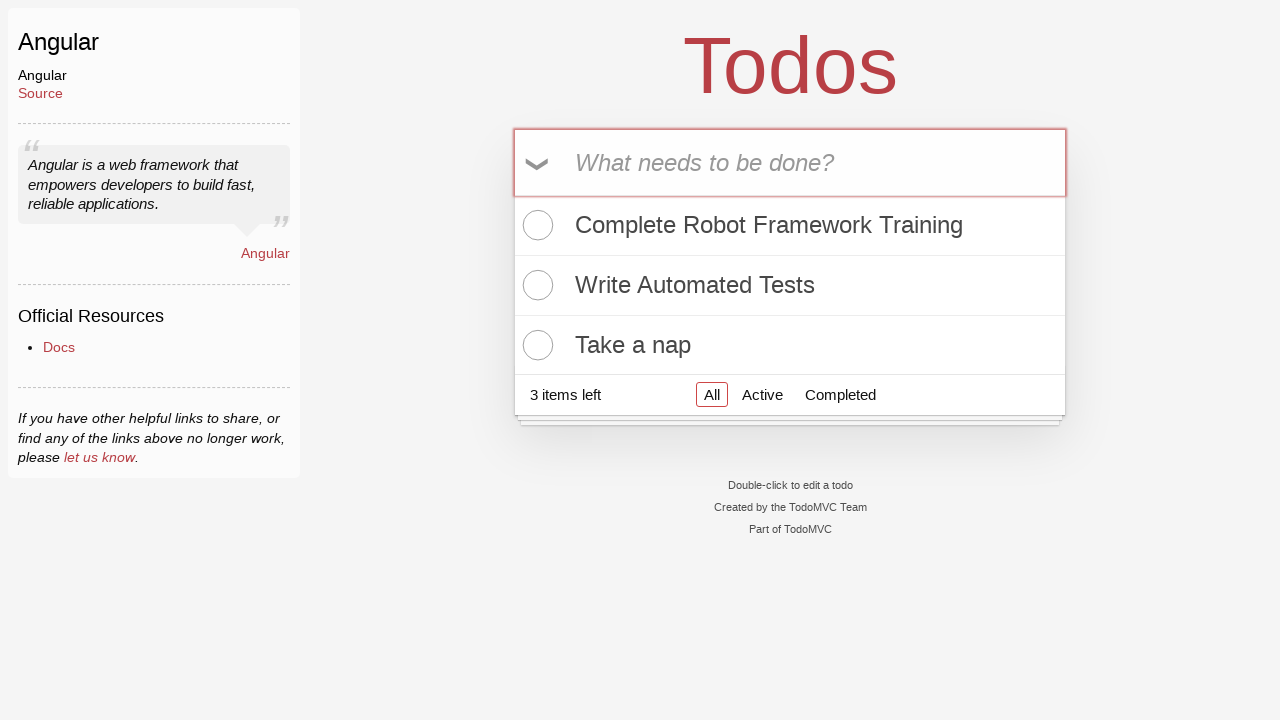

Marked first task 'Complete Robot Framework Training' as complete at (535, 225) on xpath=//*[contains(text(), 'Complete Robot Framework Training')]/../input
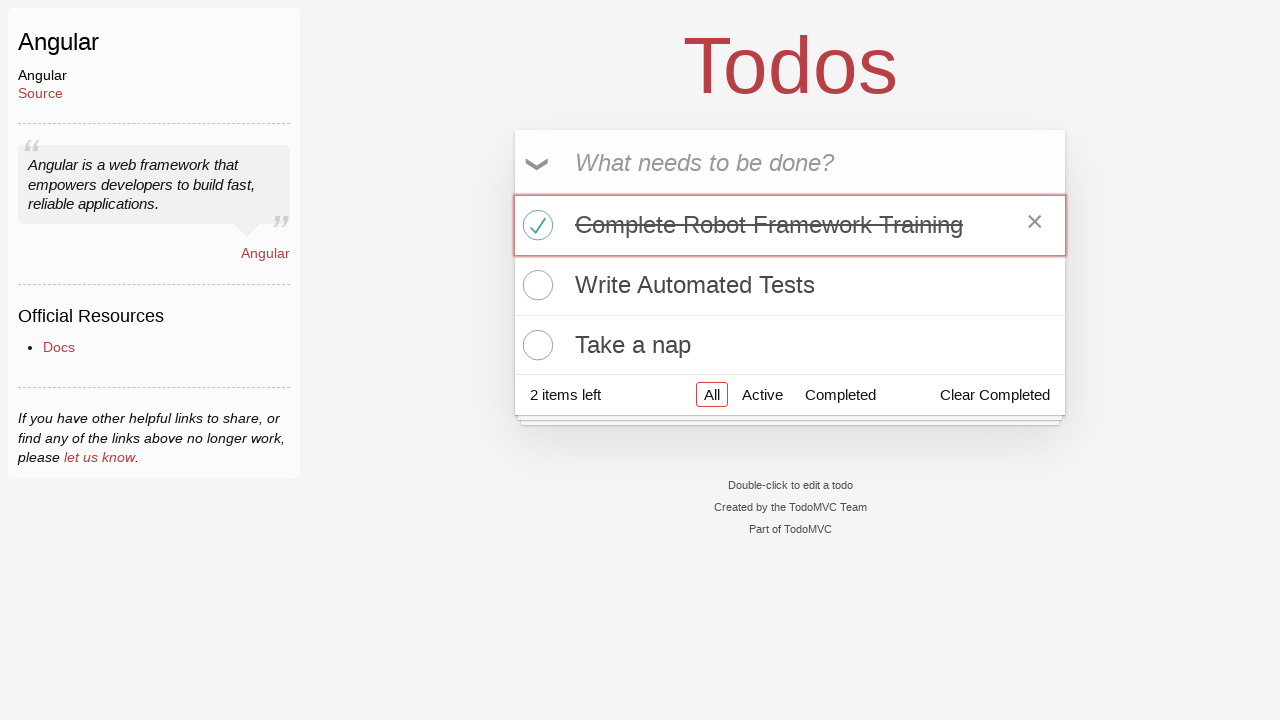

Marked second task 'Write Automated Tests' as complete at (535, 285) on xpath=//*[contains(text(), 'Write Automated Tests')]/../input
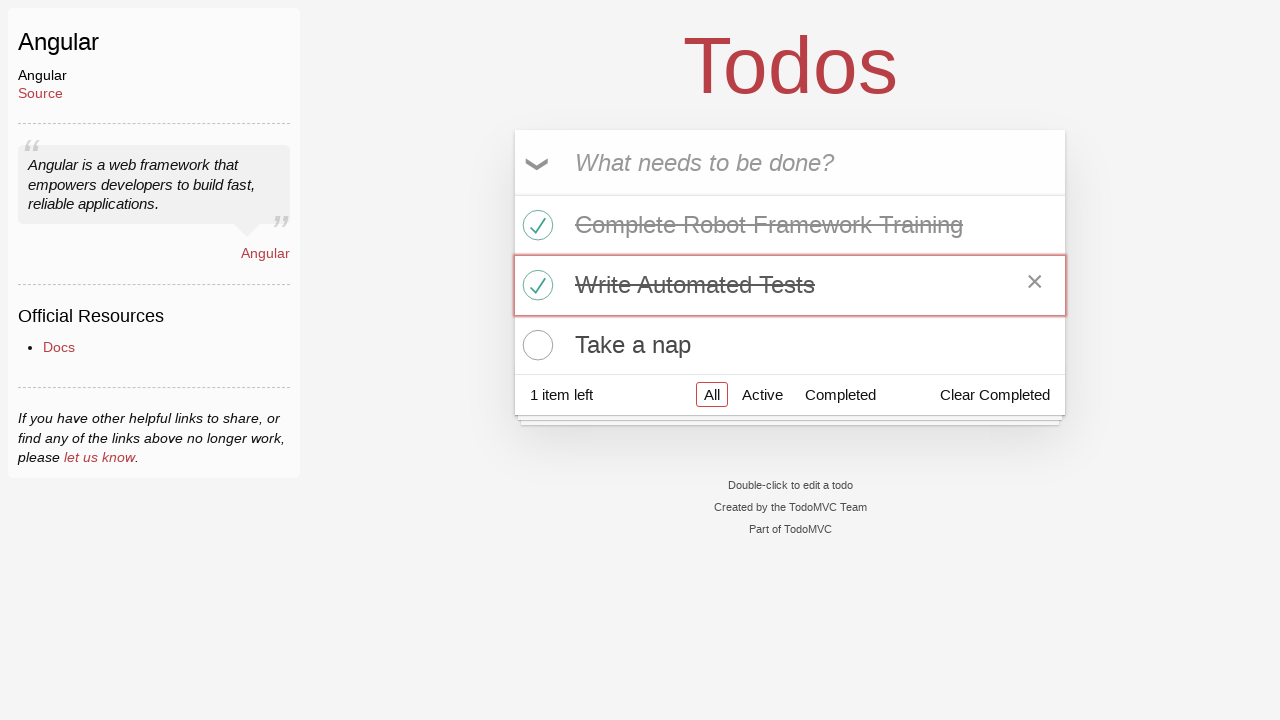

Marked third task 'Take a nap' as complete at (535, 345) on xpath=//*[contains(text(), 'Take a nap')]/../input
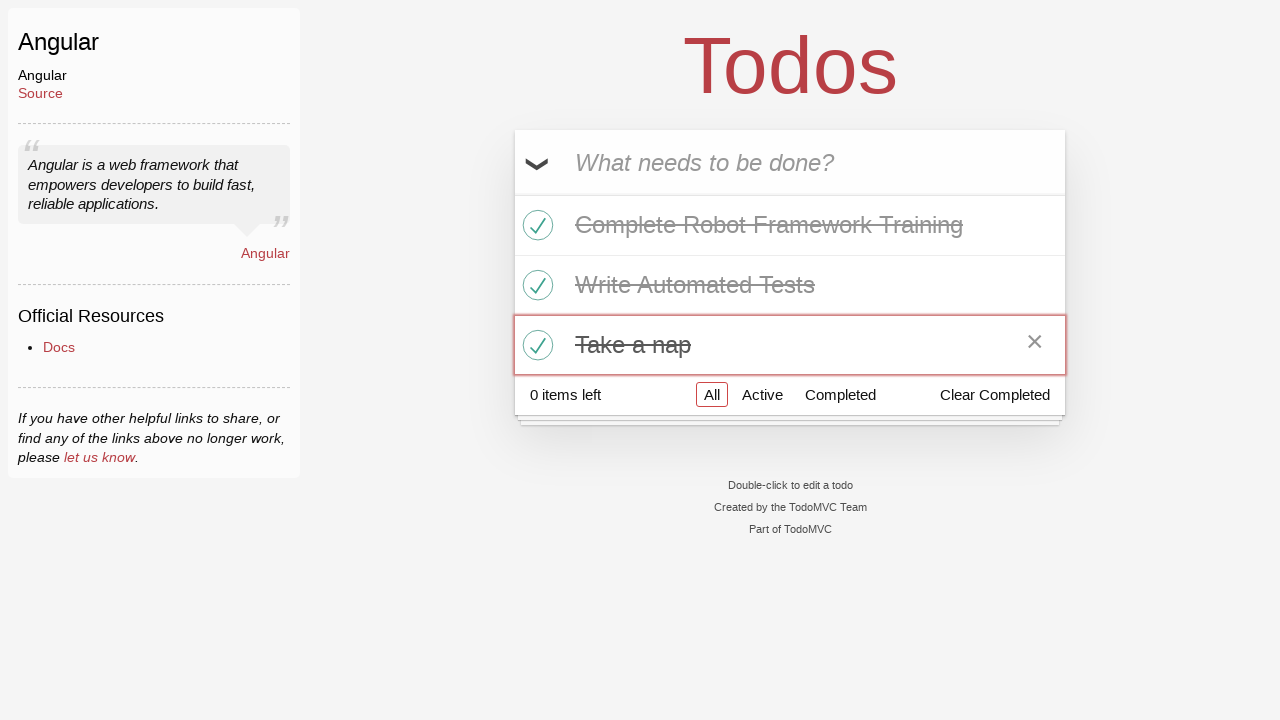

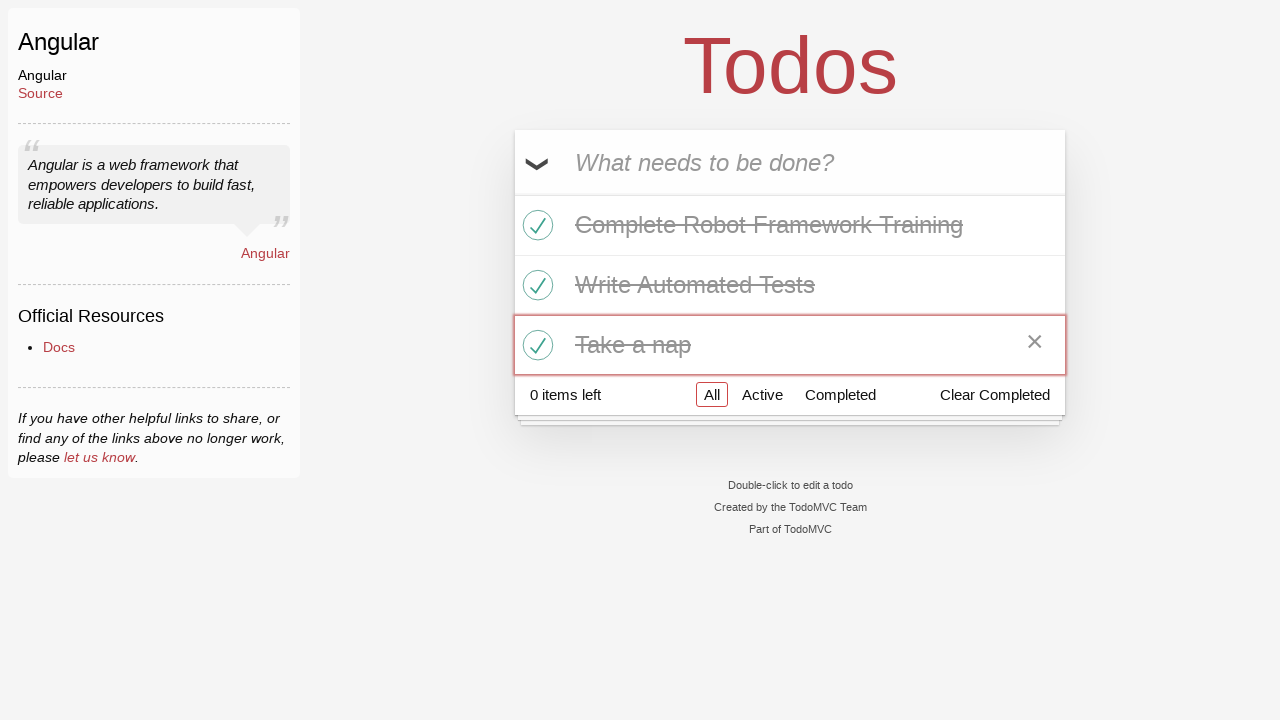